Tests the search functionality on the PROS Unicam website by clicking the search toggle, activating the search field, and entering a search query

Starting URL: http://pros.unicam.it/

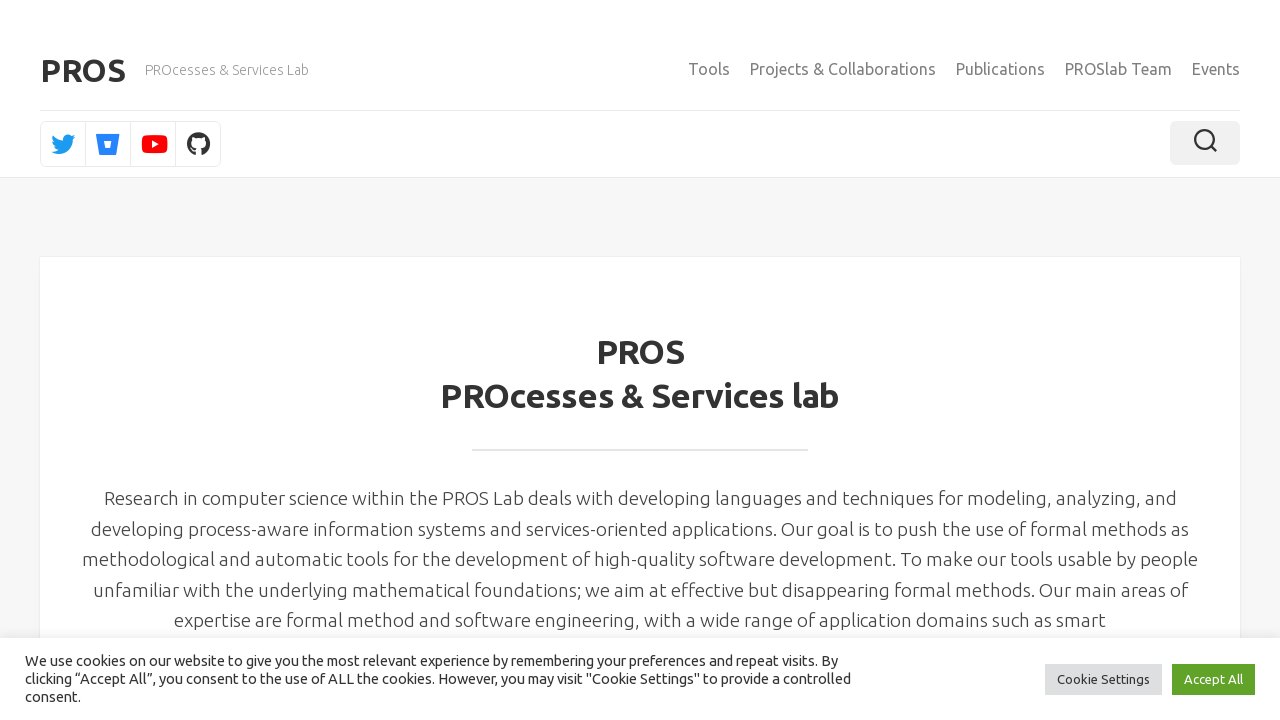

Clicked search toggle to reveal search field at (1205, 143) on .toggle-search
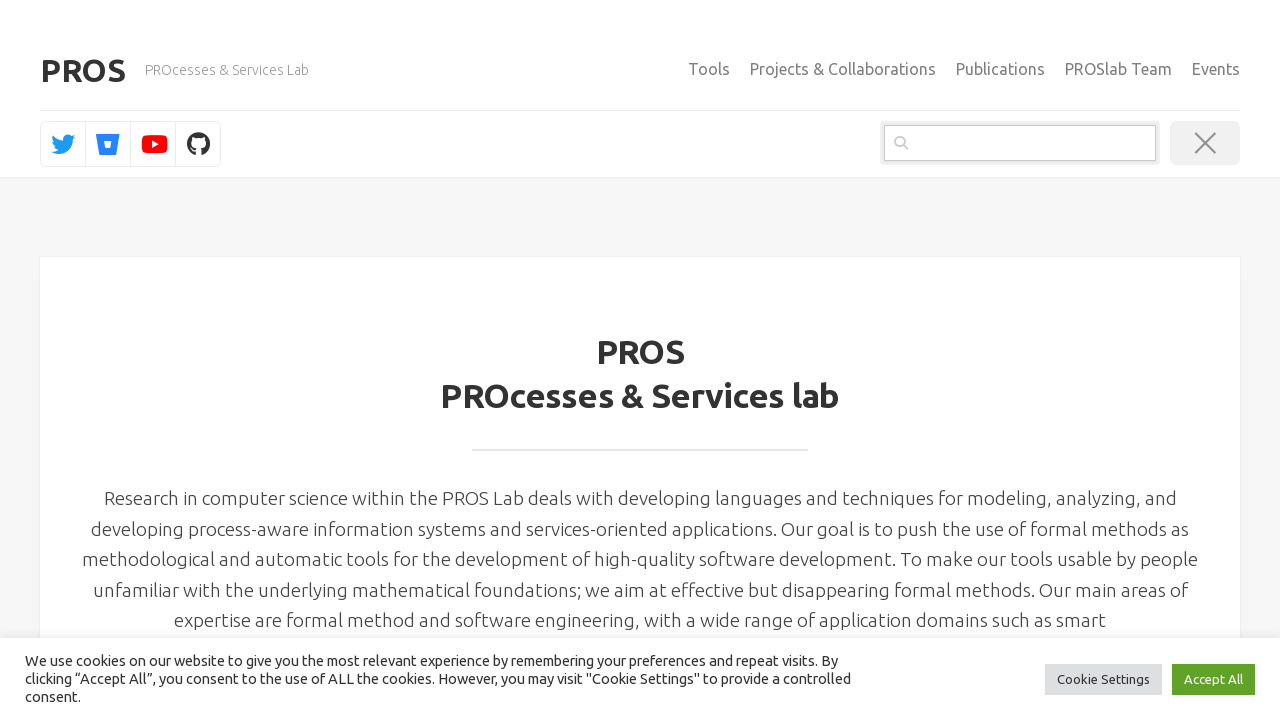

Clicked on search input field to activate it at (1020, 143) on .search
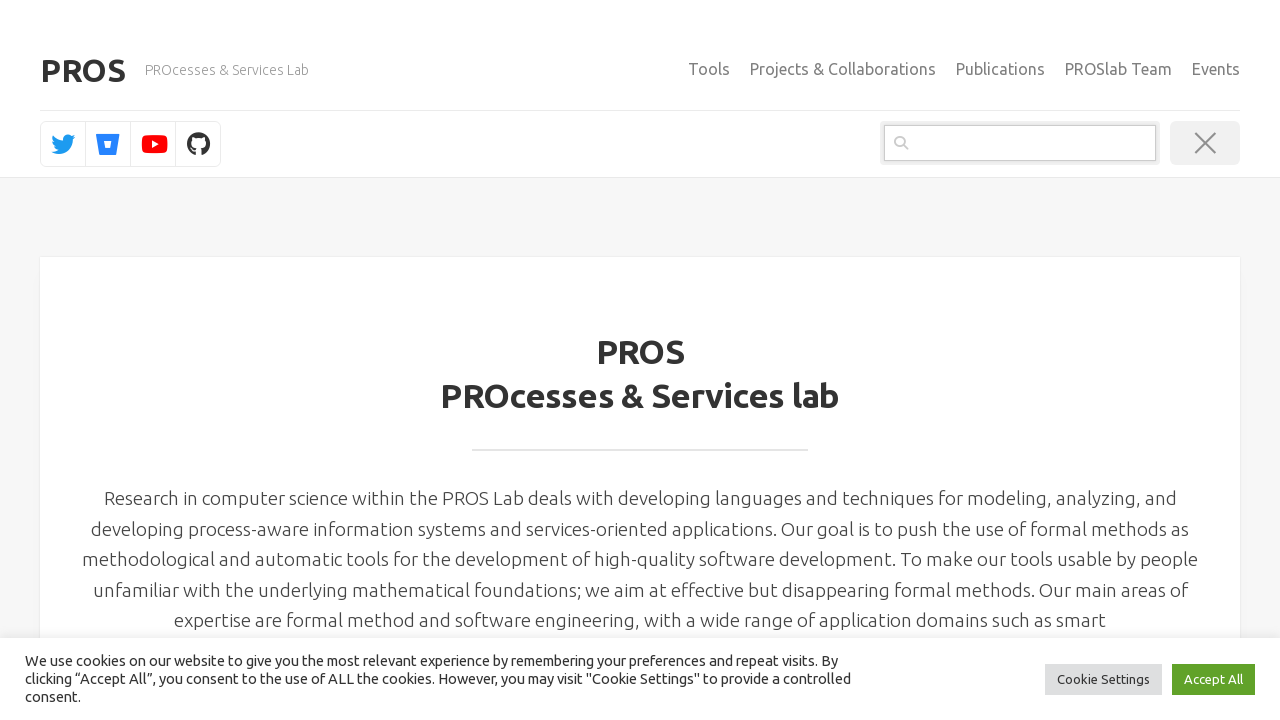

Entered search query 'bprove' in search field on .search
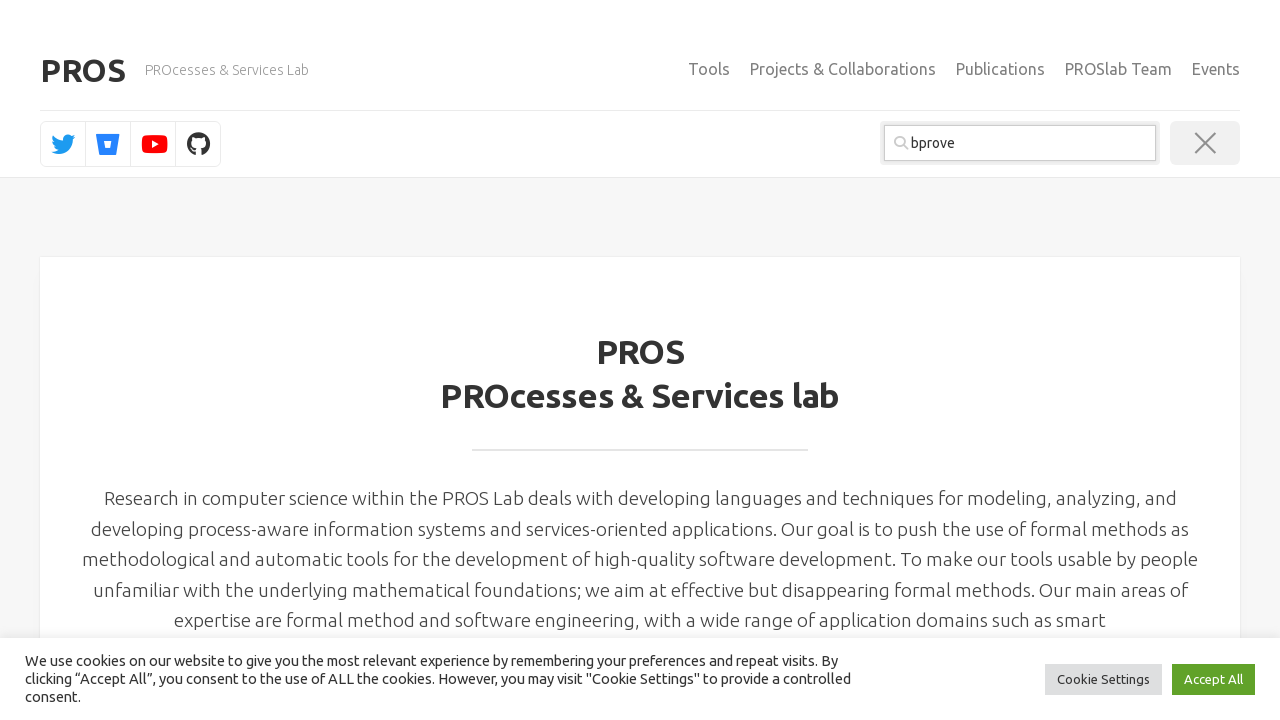

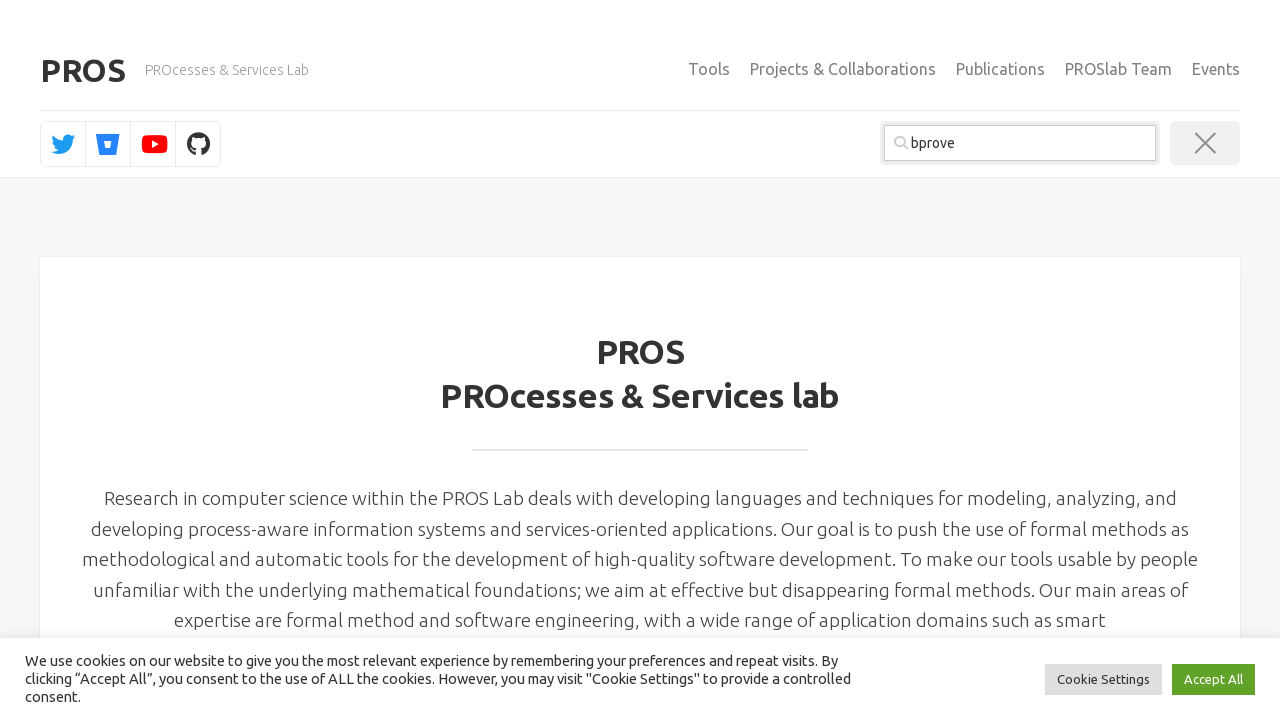